Tests error icon display and dismissal functionality on login form validation errors

Starting URL: https://www.saucedemo.com/

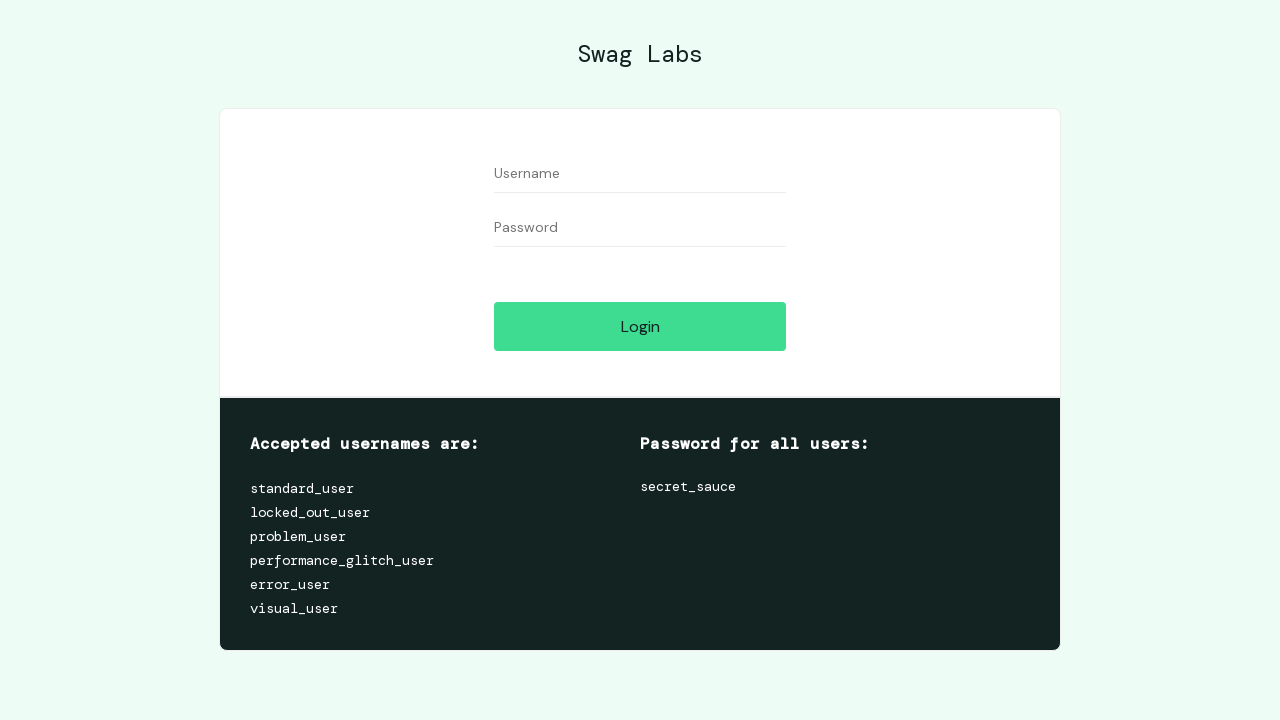

Clicked login button without entering credentials to trigger validation errors at (640, 326) on #login-button
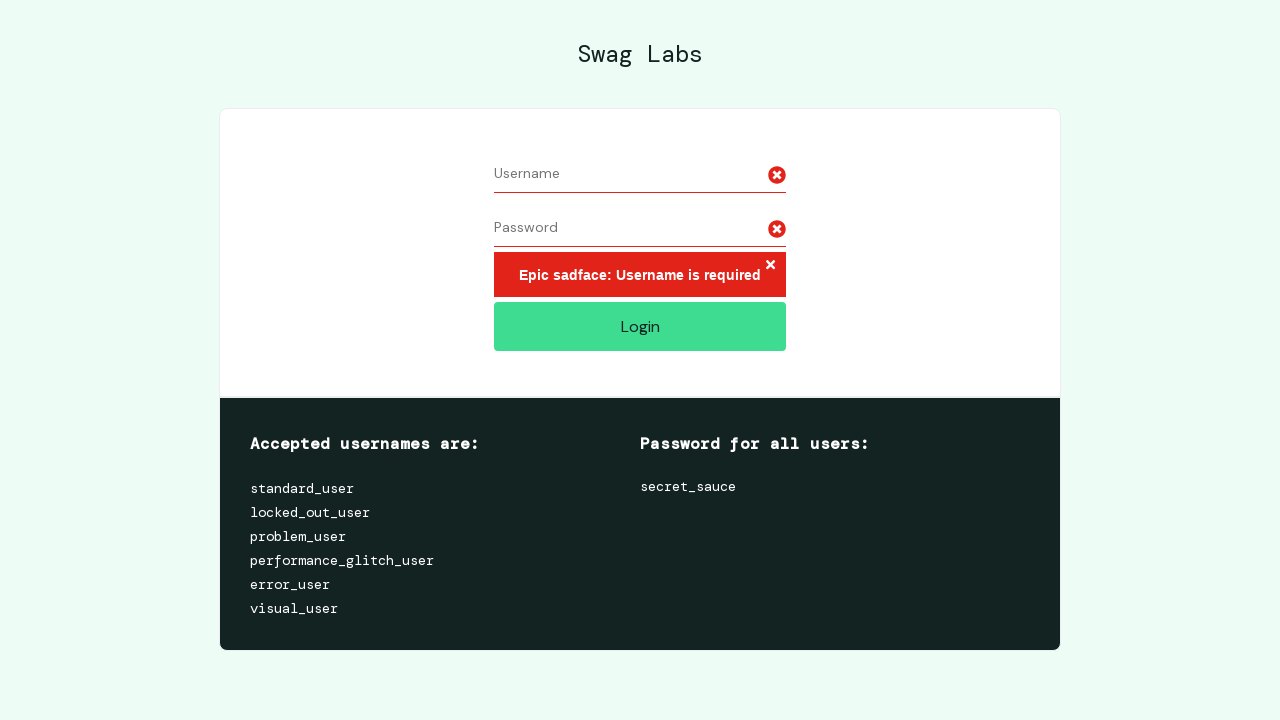

First error icon appeared on form
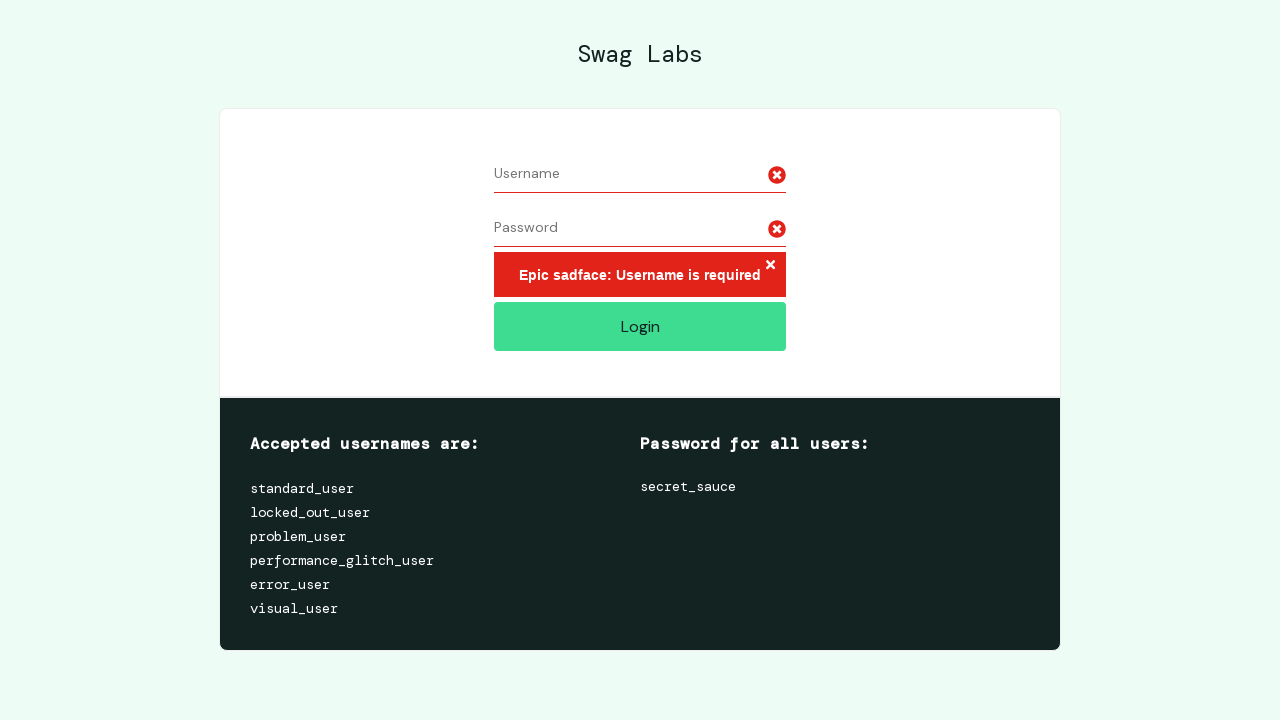

Second error icon appeared on form
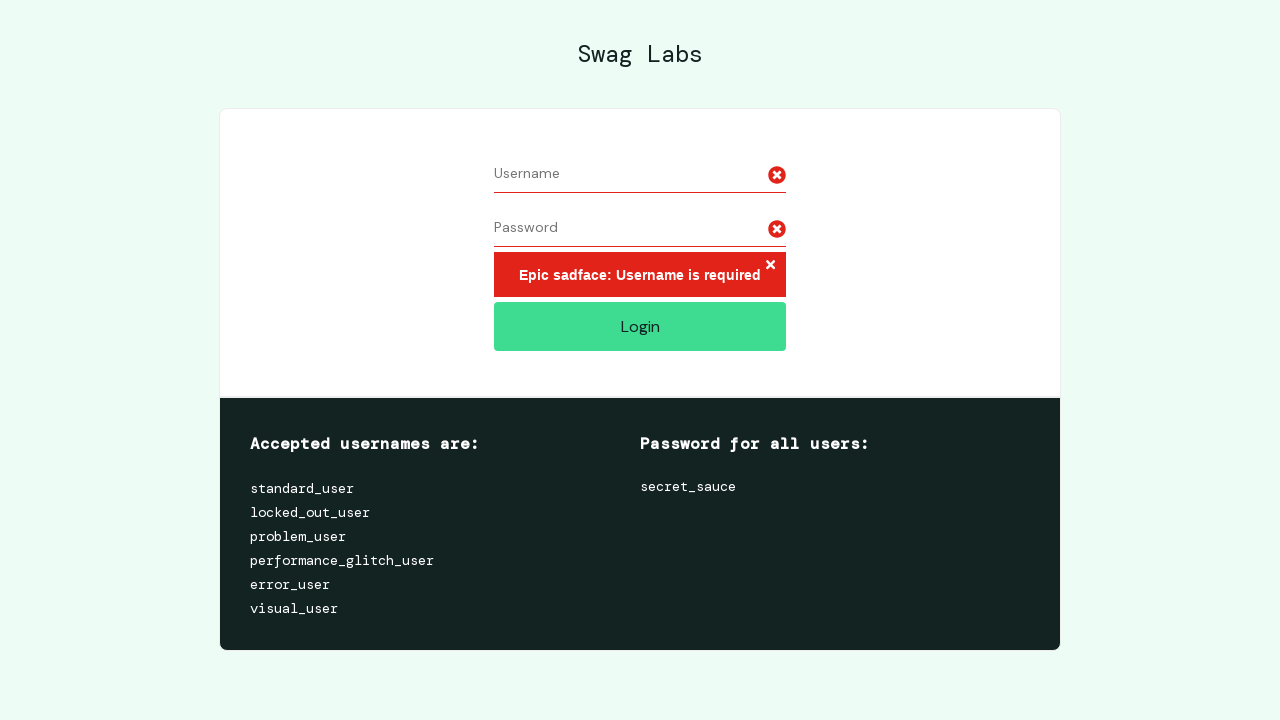

Clicked X button to dismiss error message at (770, 266) on #login_button_container > div > form > div.error-message-container.error > h3 > 
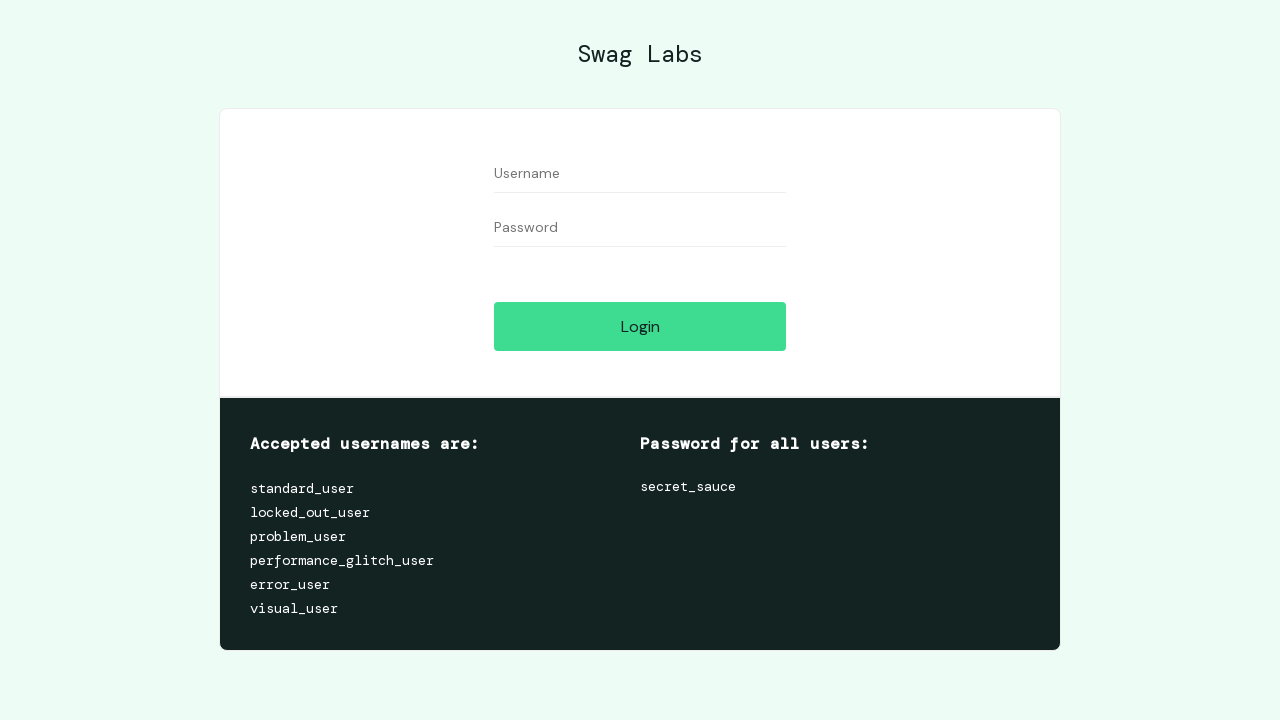

Verified first error icon is no longer visible
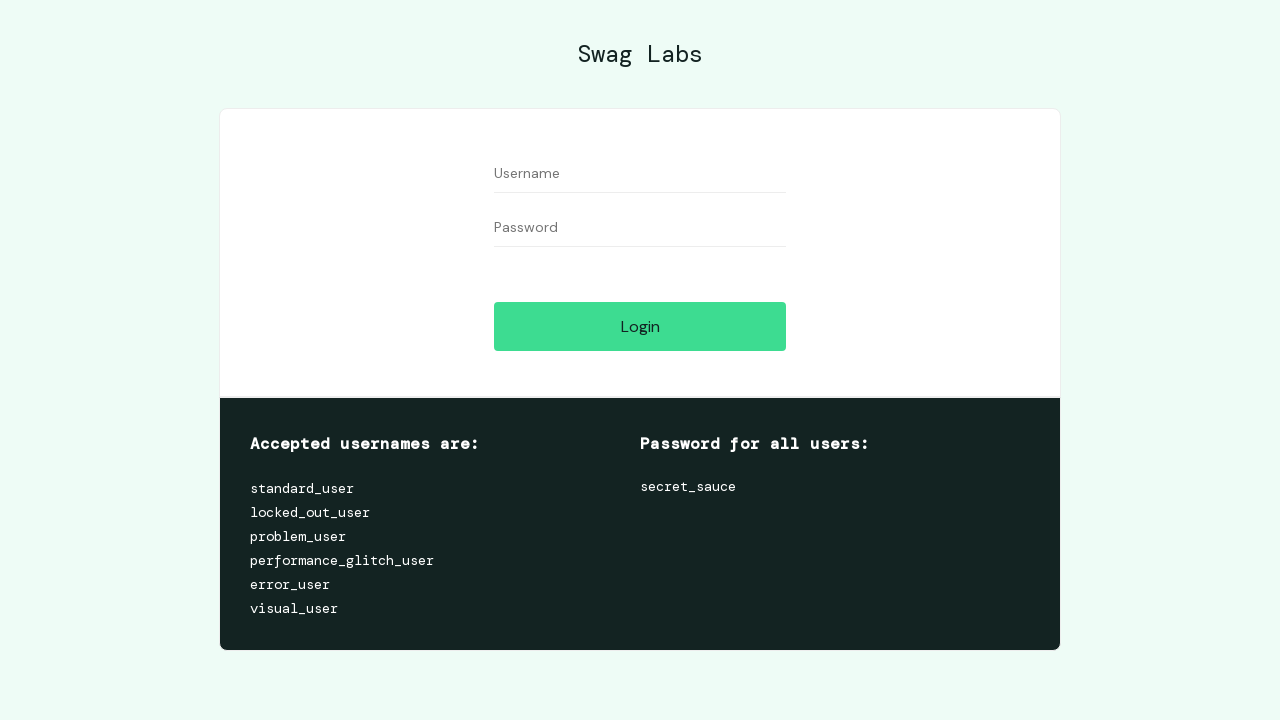

Verified second error icon is no longer visible
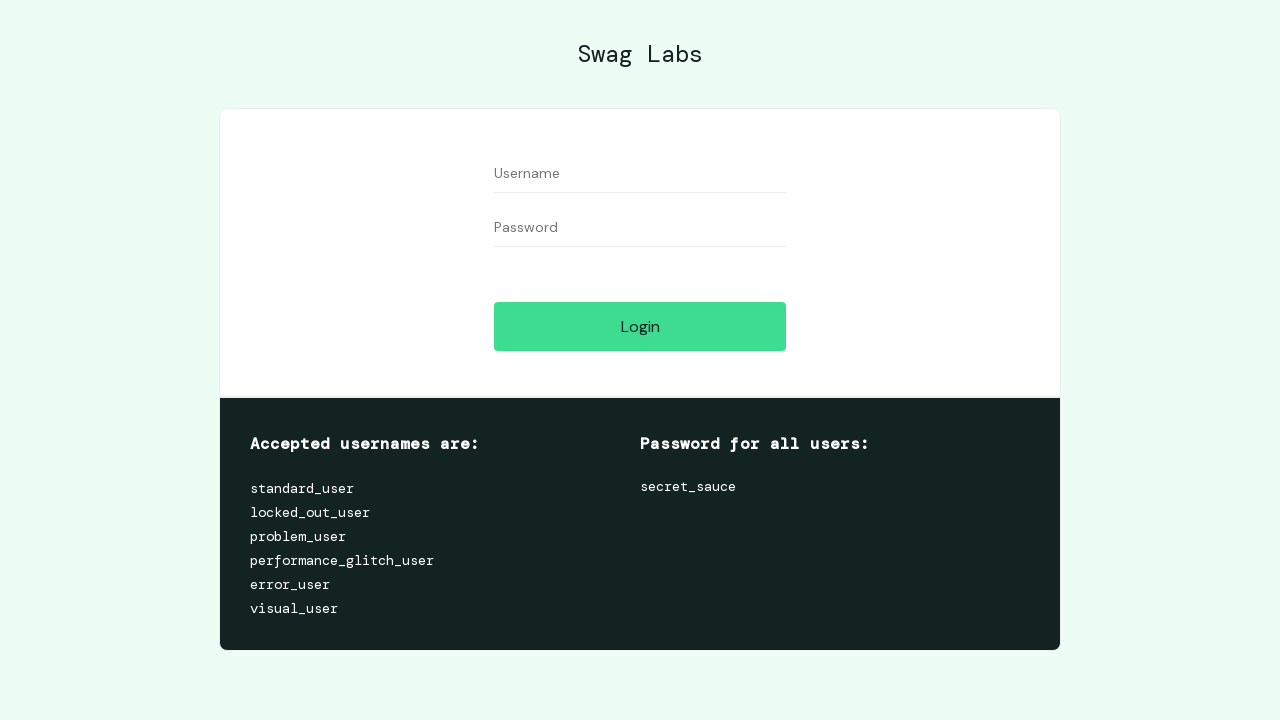

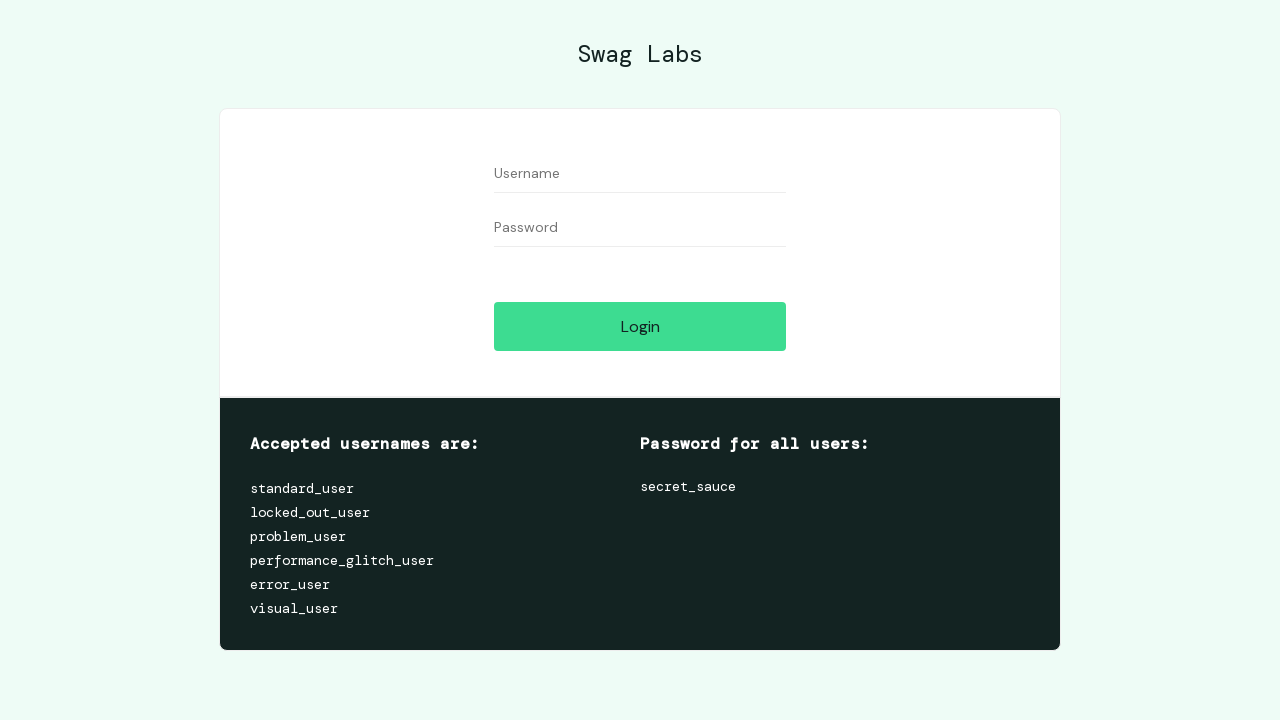